Tests implicit wait functionality by navigating to a registration page and filling in the first name field

Starting URL: http://demo.automationtesting.in/Register.html

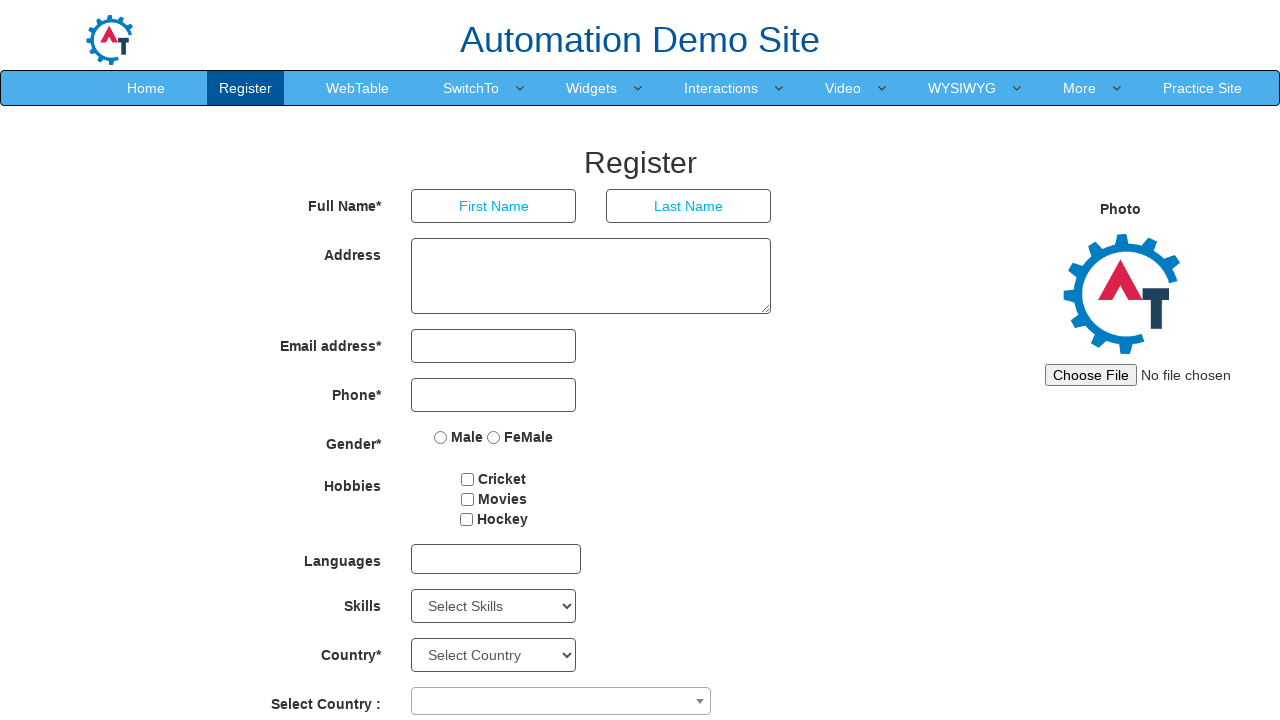

Navigated to registration page
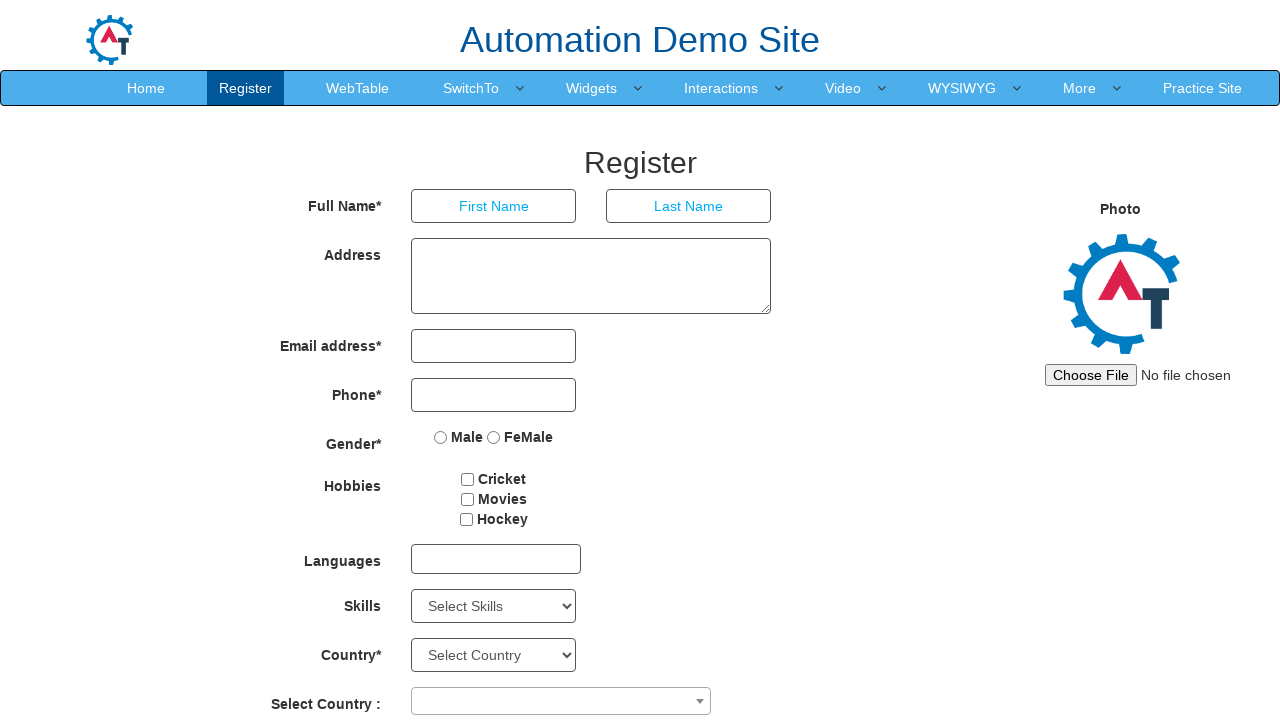

Filled first name field with 'Anacleto' on //input[@ng-model='FirstName']
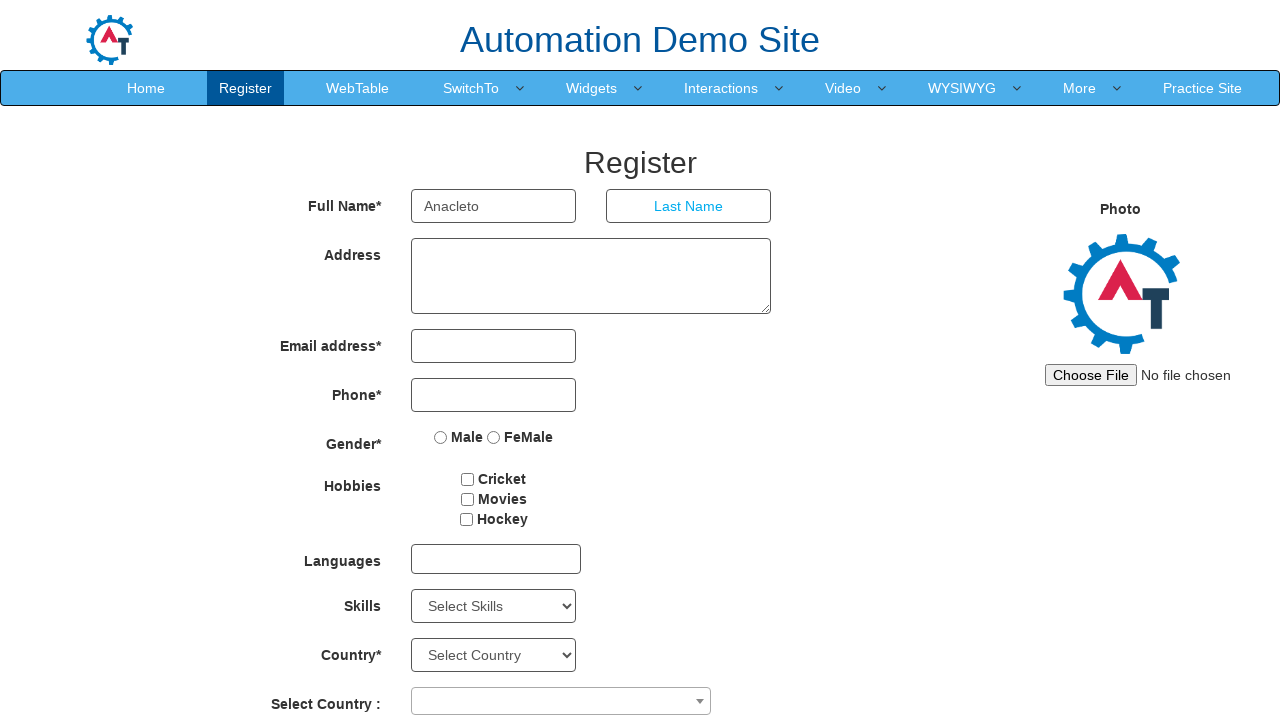

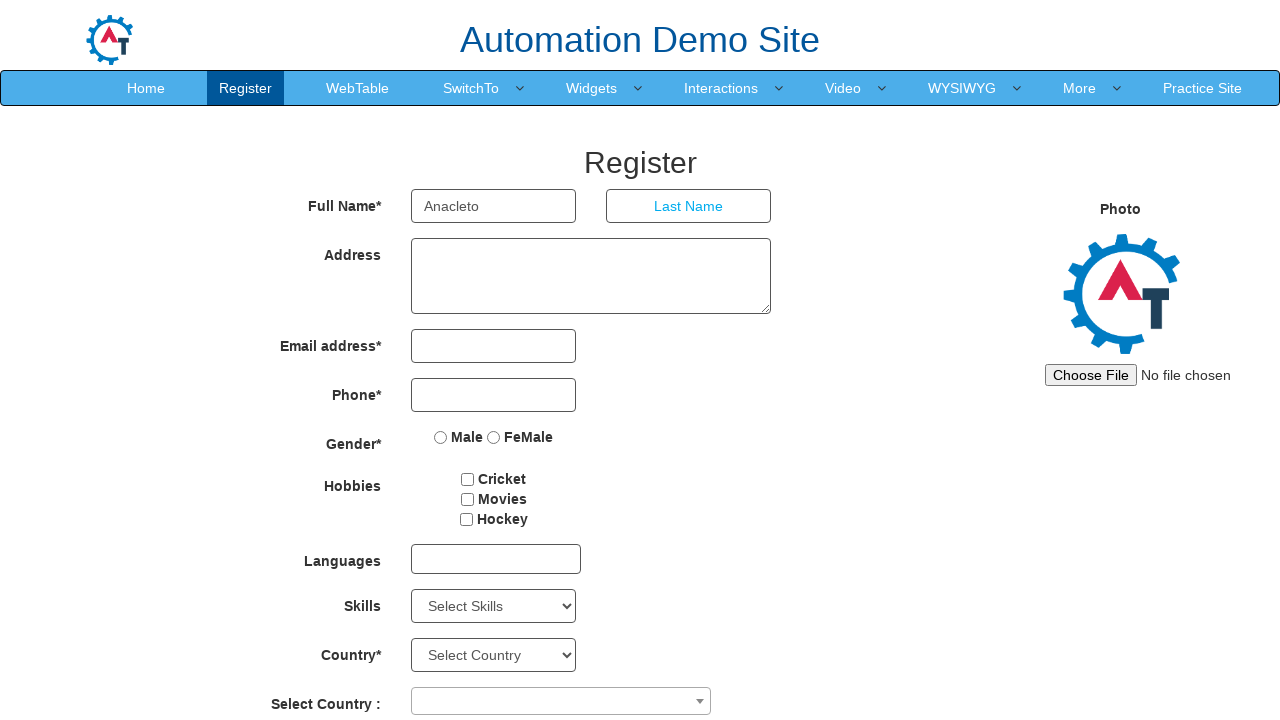